Tests subtraction functionality on a web calculator by entering two numbers and verifying the difference

Starting URL: https://web2.0calc.com/

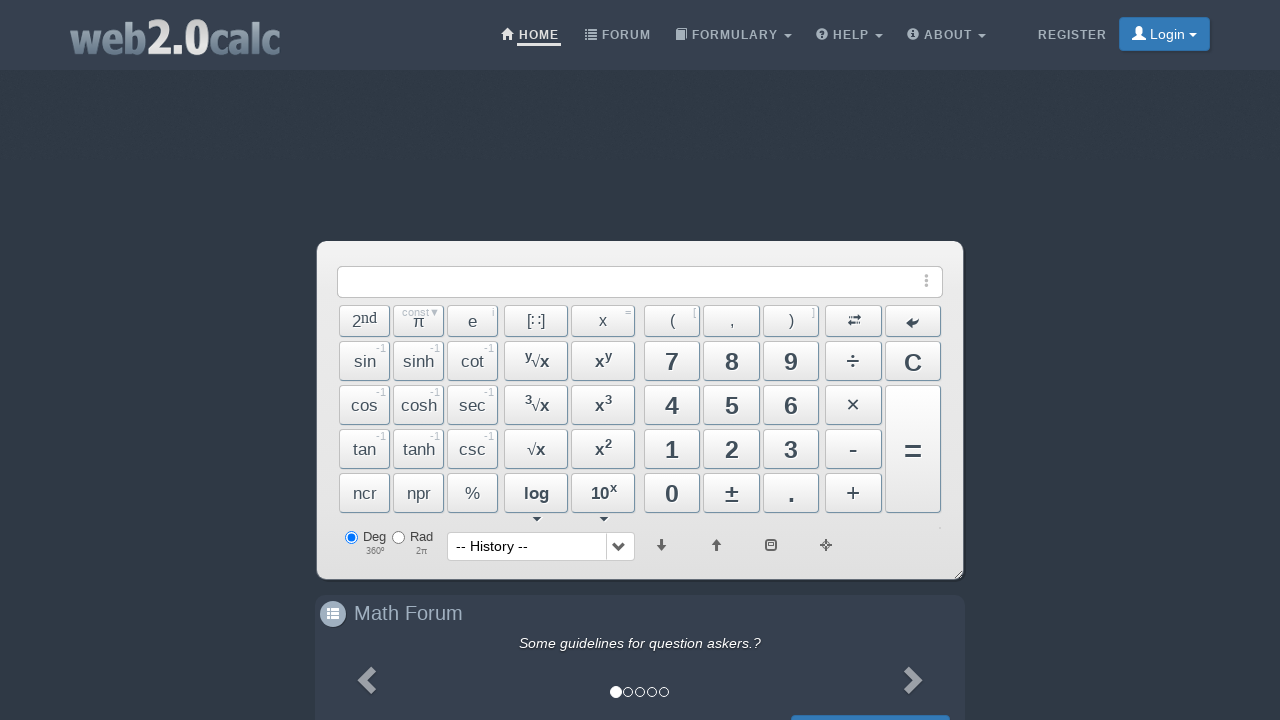

Clicked button '1' to start entering first number at (365, 361) on button:has-text('1')
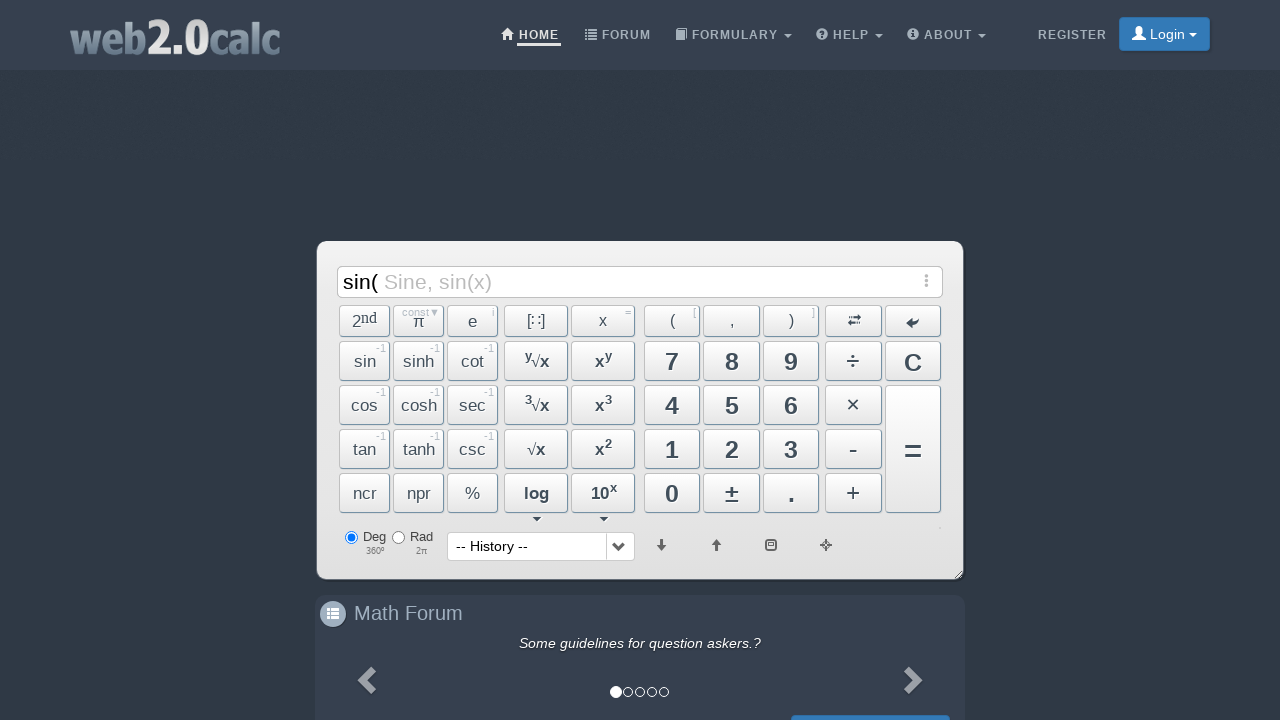

Clicked button '0' to complete first number (10) at (603, 493) on button:has-text('0')
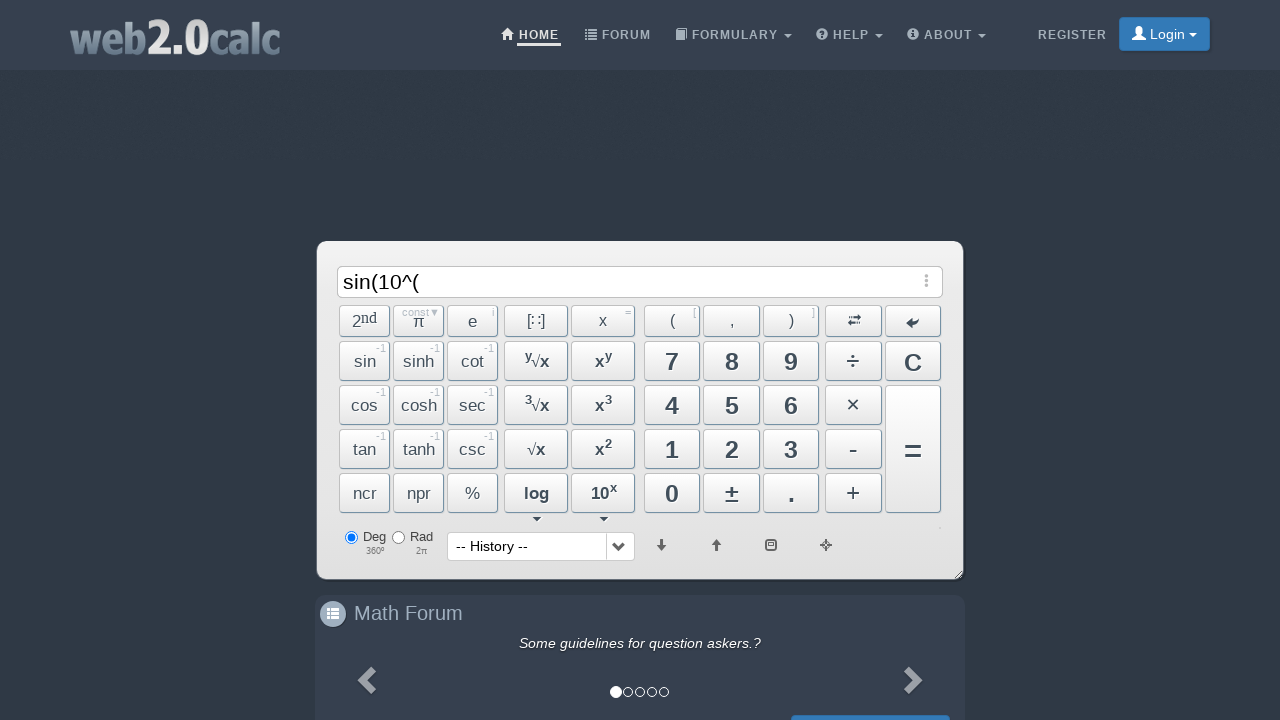

Clicked subtraction operator '-' at (365, 368) on button:has-text('-')
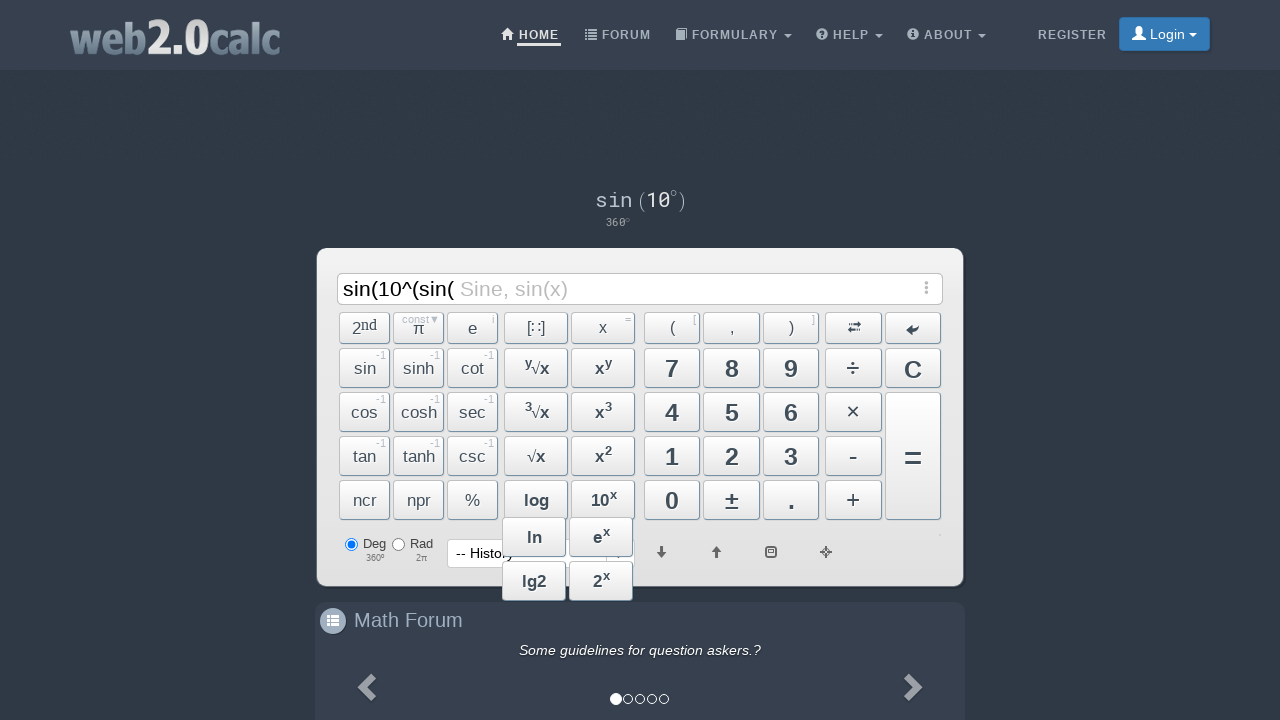

Clicked button '2' to enter second number at (365, 328) on button:has-text('2')
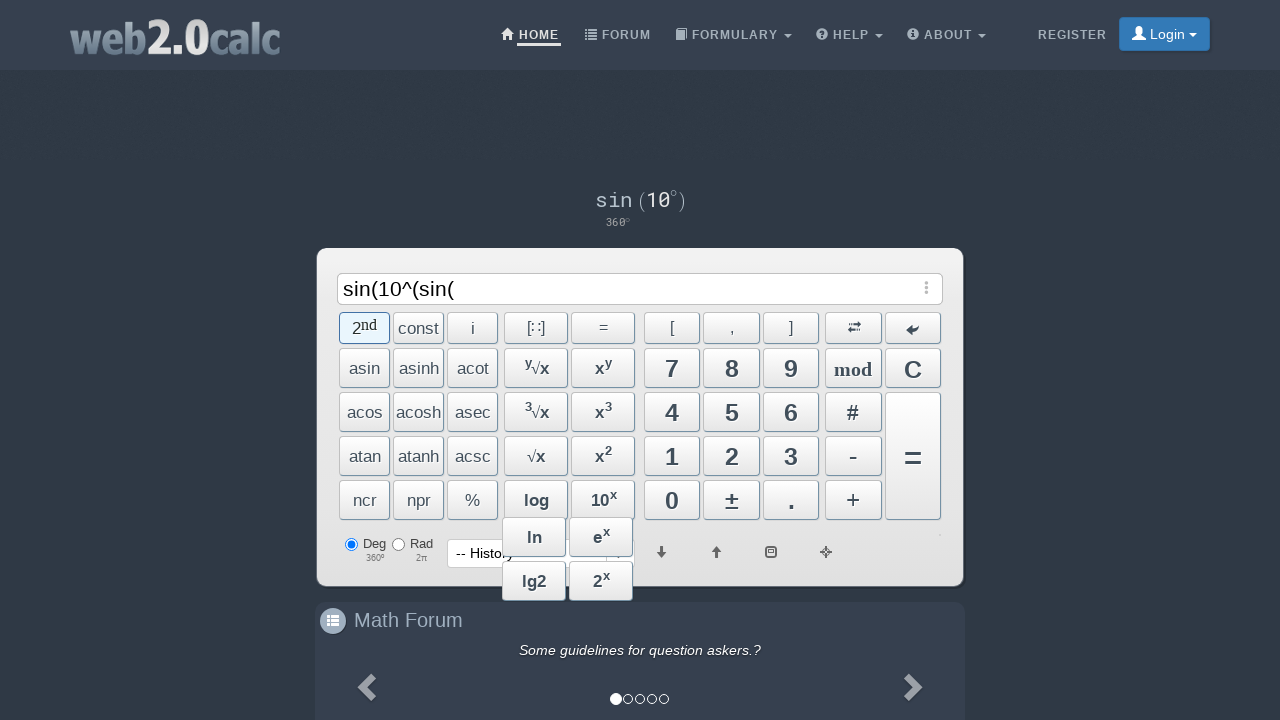

Clicked equals button to calculate result (10 - 2) at (603, 328) on button:has-text('=')
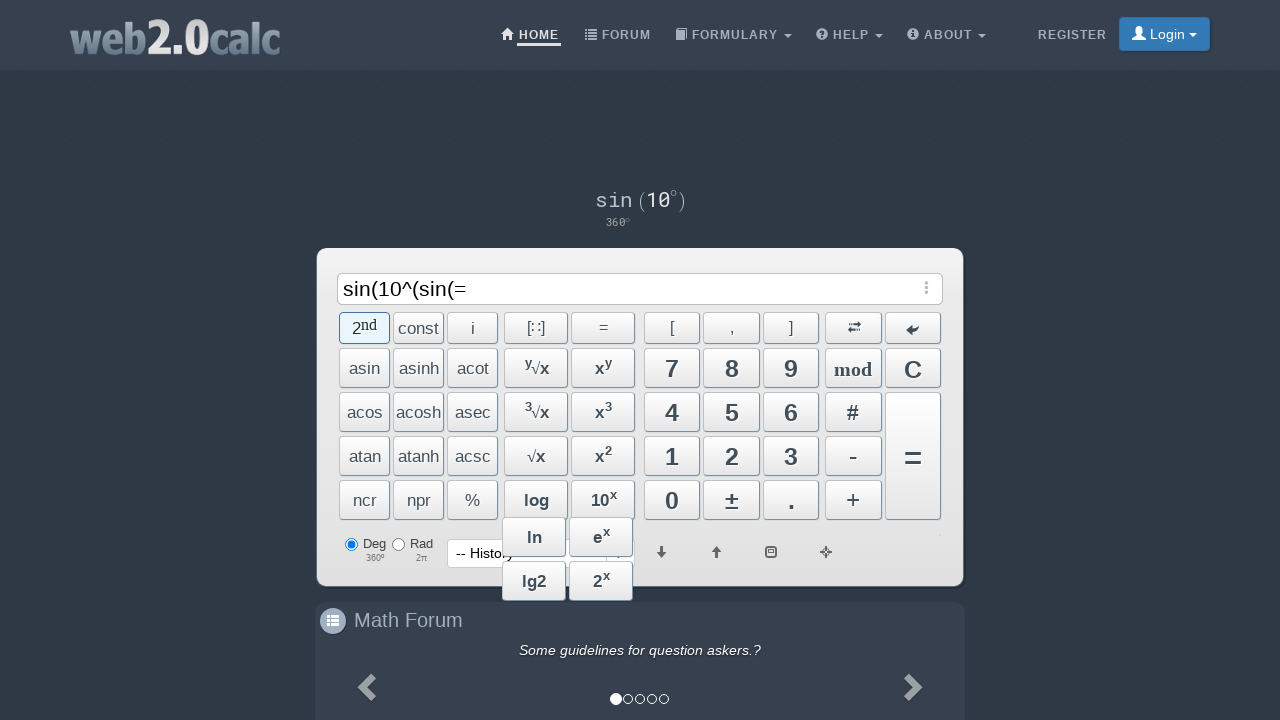

Clicked history button to view calculation result at (492, 553) on button:has-text('history')
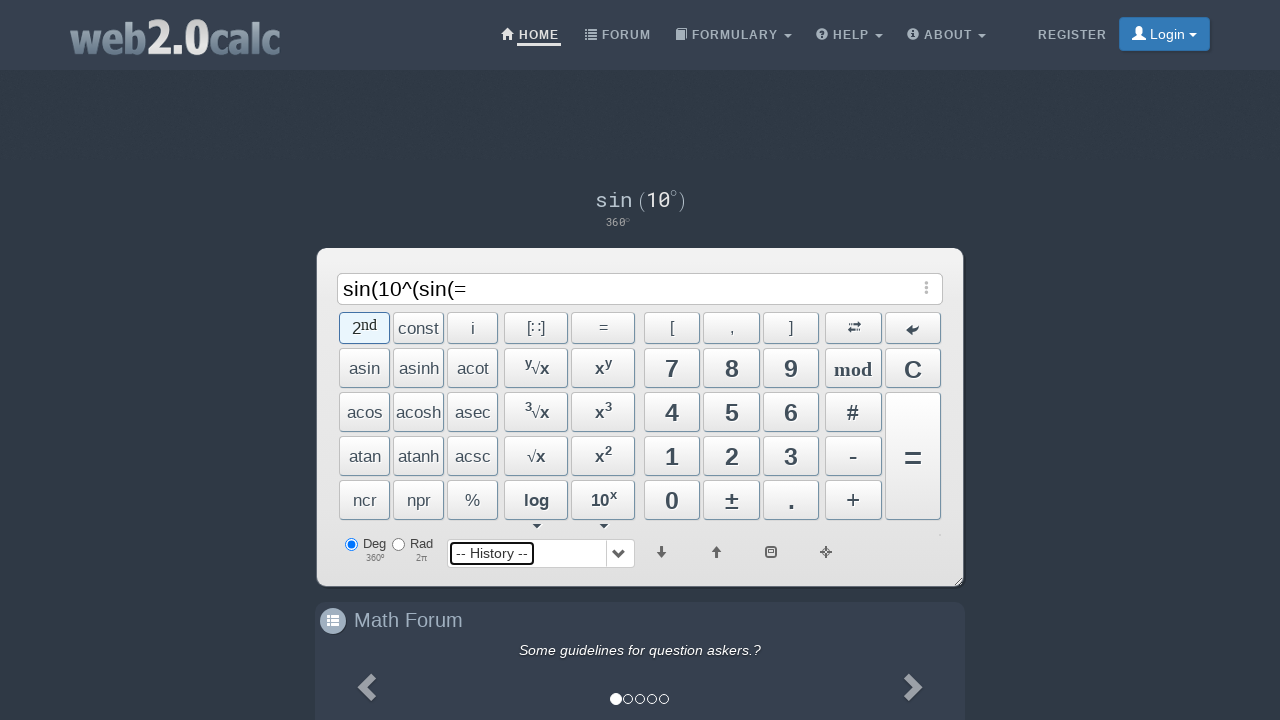

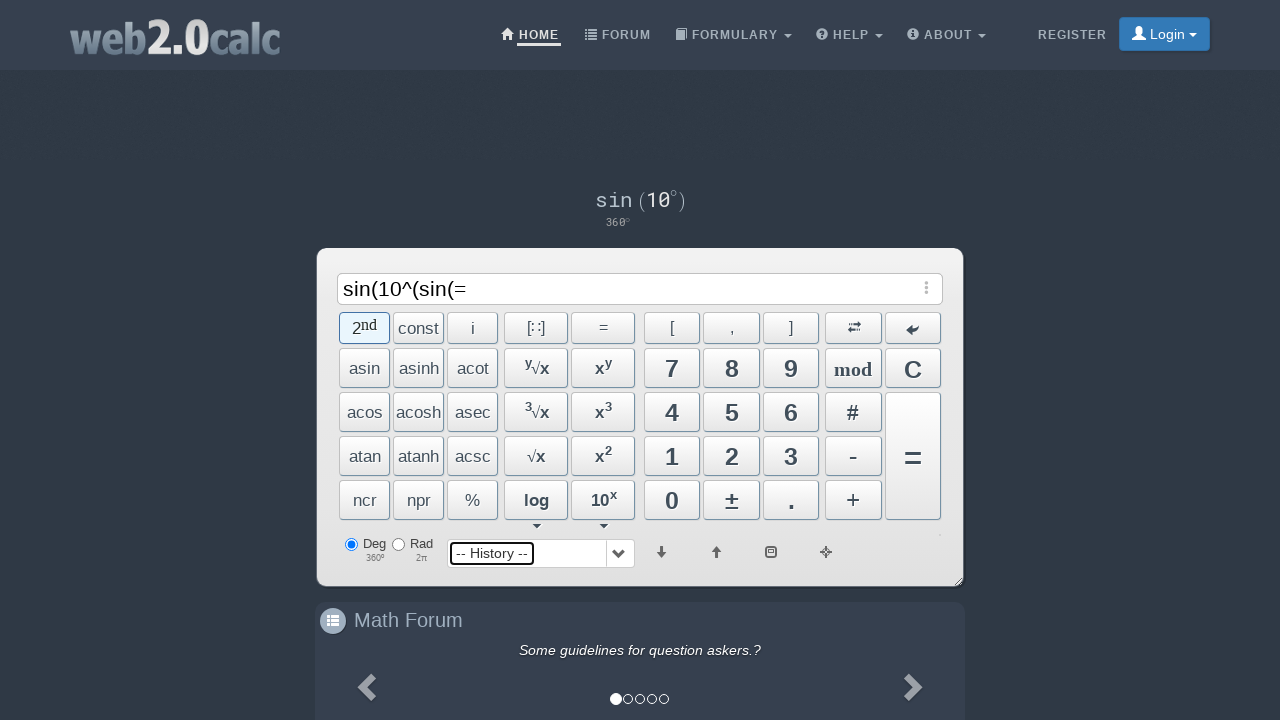